Navigates to an automation practice page and verifies footer links are present, then opens some footer links in new tabs using keyboard shortcuts

Starting URL: https://rahulshettyacademy.com/AutomationPractice/

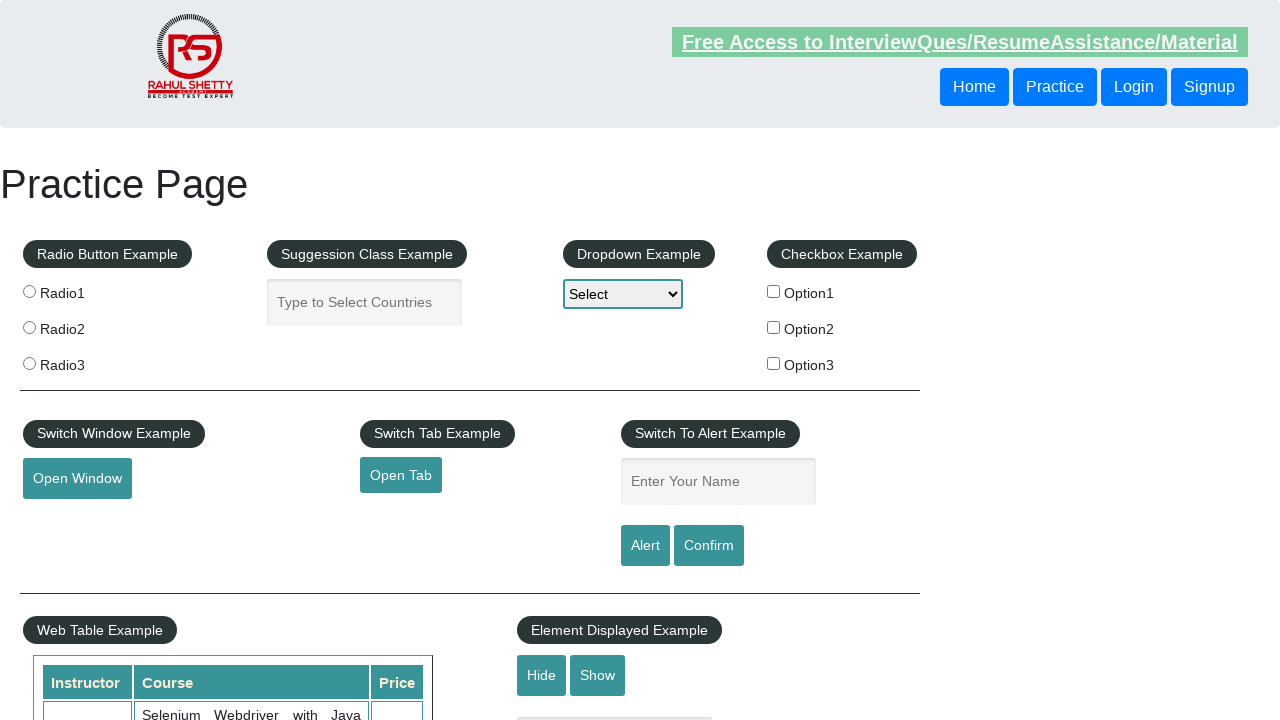

Footer section loaded and is present
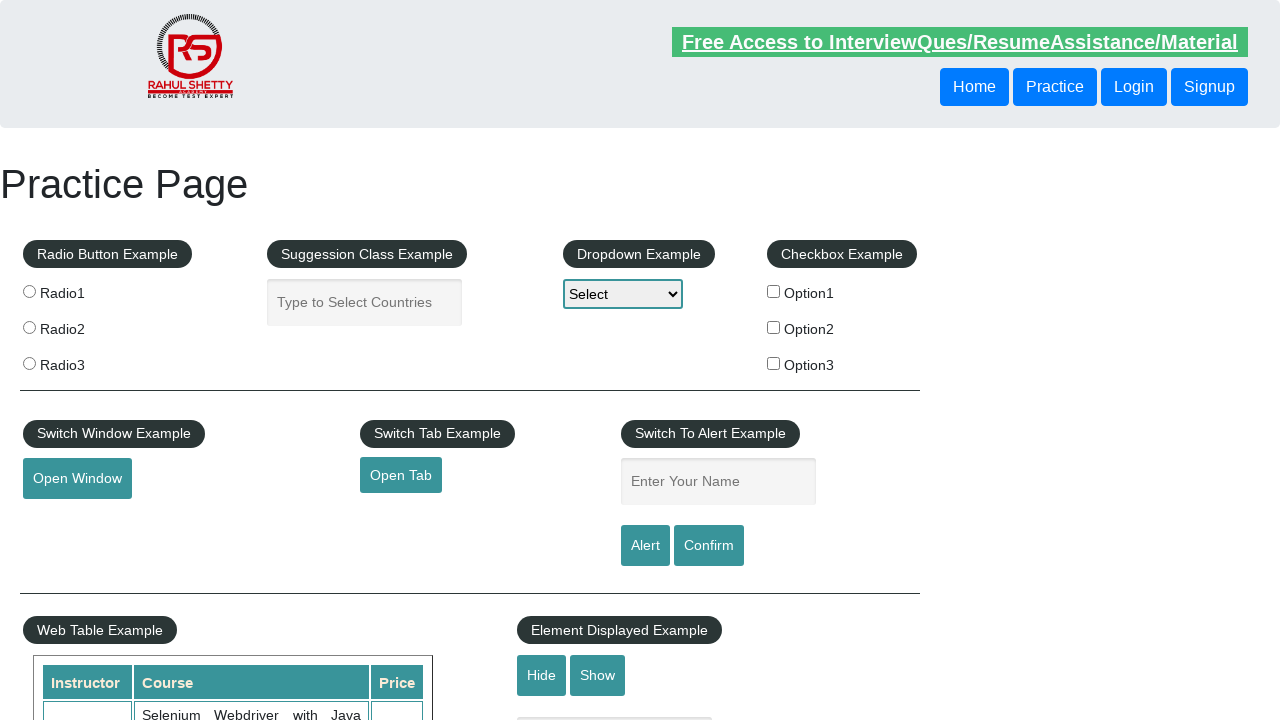

Retrieved footer links, found 20 links
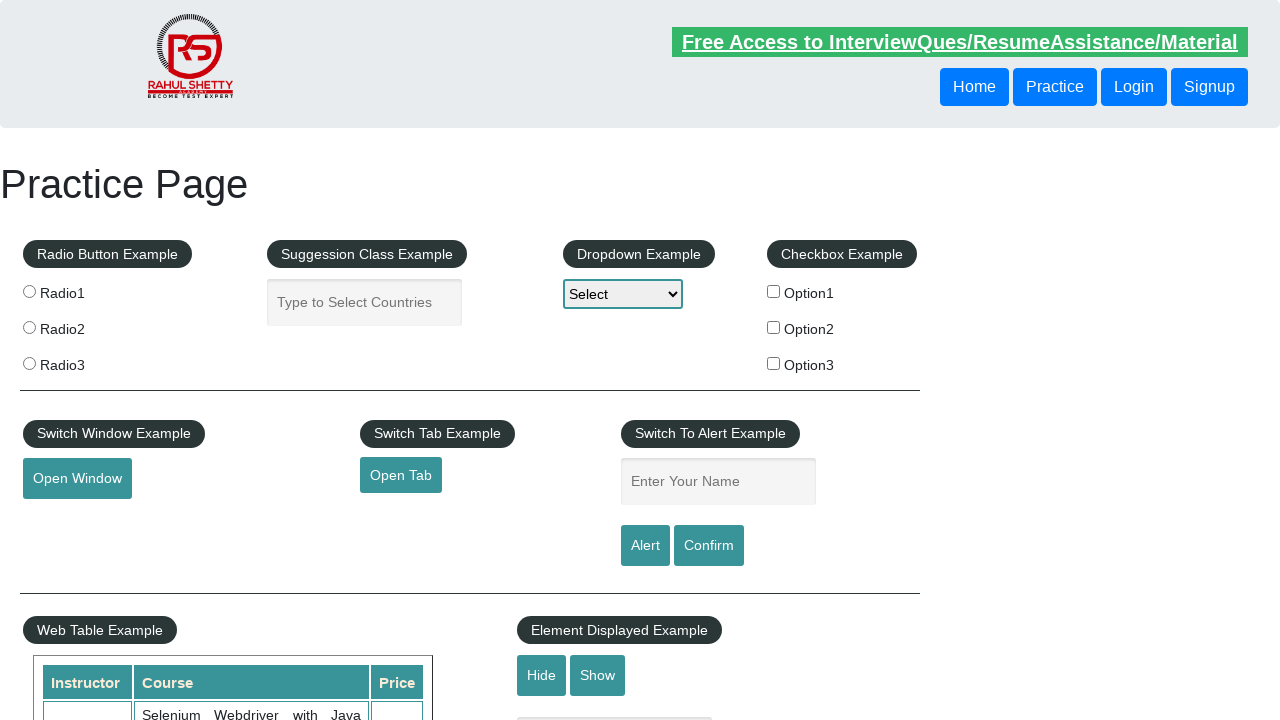

Verified that footer links are present
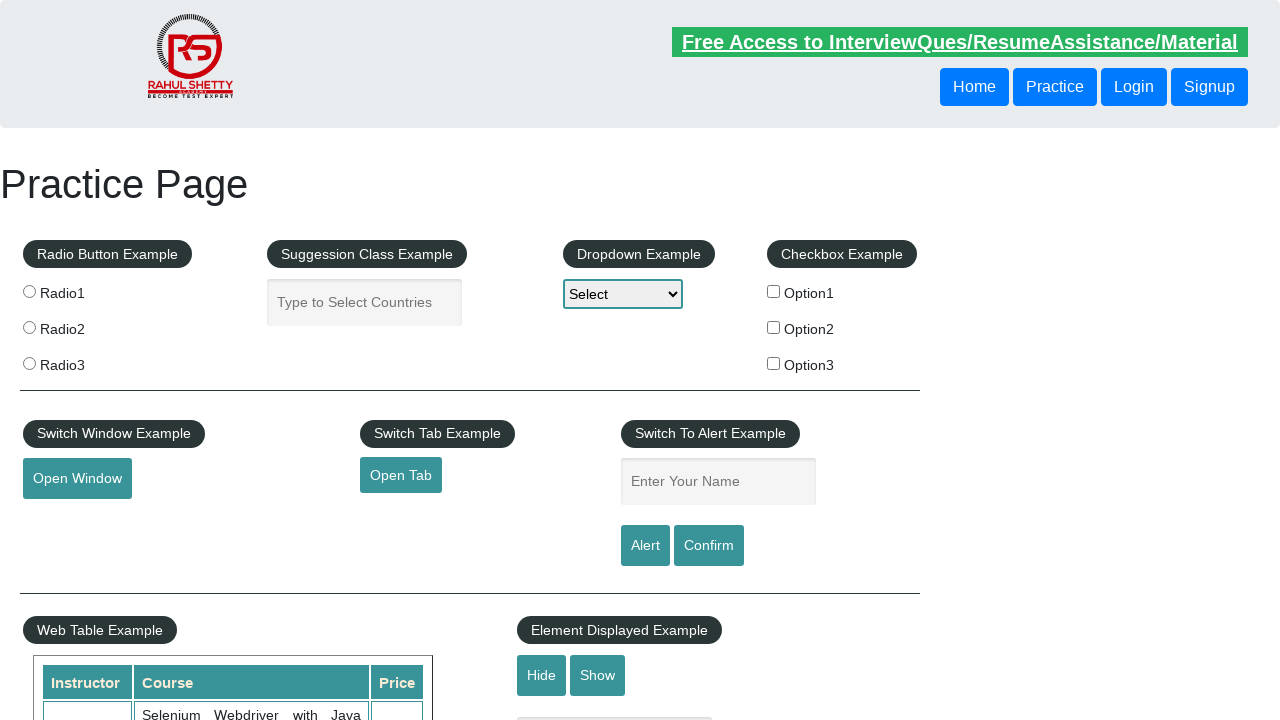

Opened footer link 1 in new tab using Ctrl+Click at (157, 482) on .footer_top_agile_w3ls >> a >> nth=0
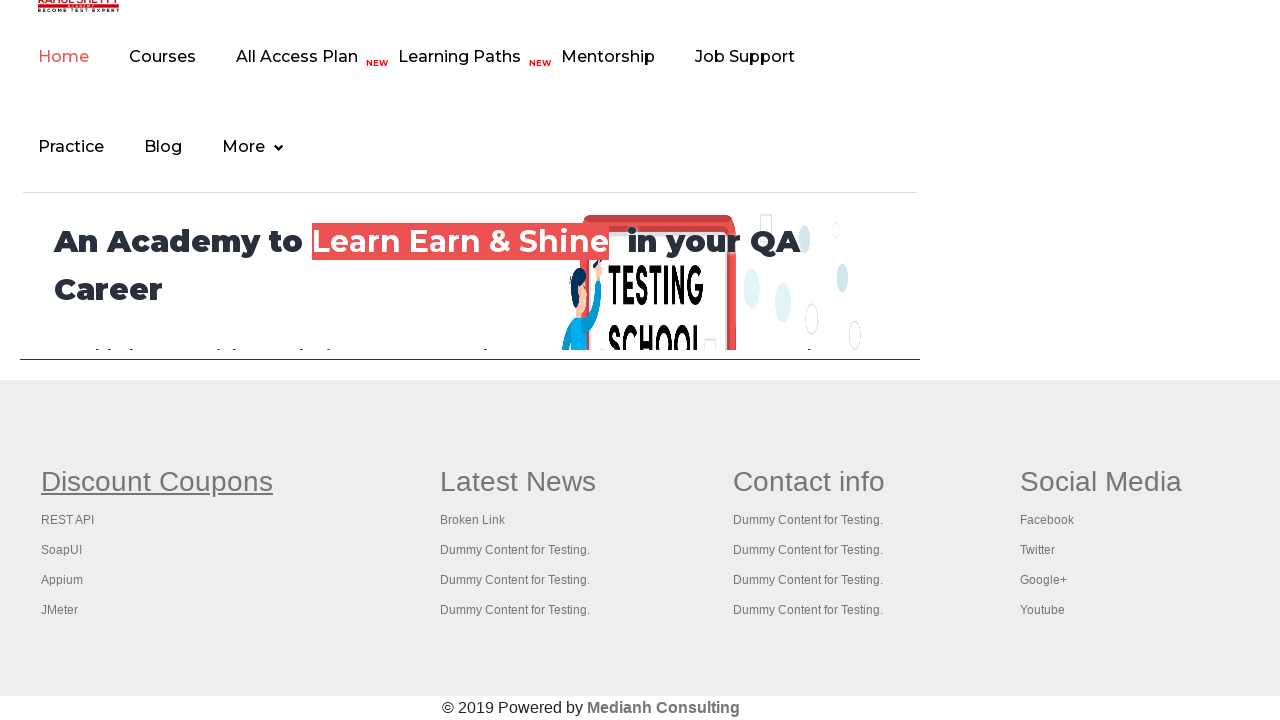

Opened footer link 2 in new tab using Ctrl+Click at (68, 520) on .footer_top_agile_w3ls >> a >> nth=1
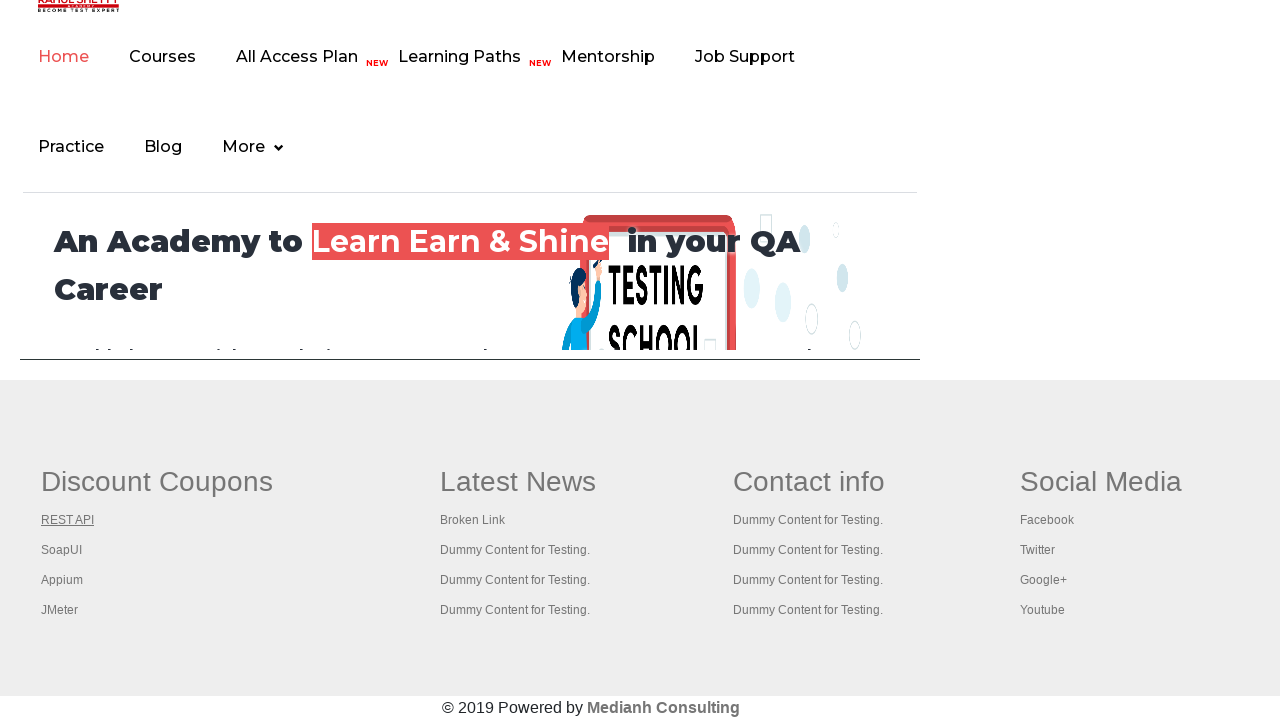

Opened footer link 3 in new tab using Ctrl+Click at (62, 550) on .footer_top_agile_w3ls >> a >> nth=2
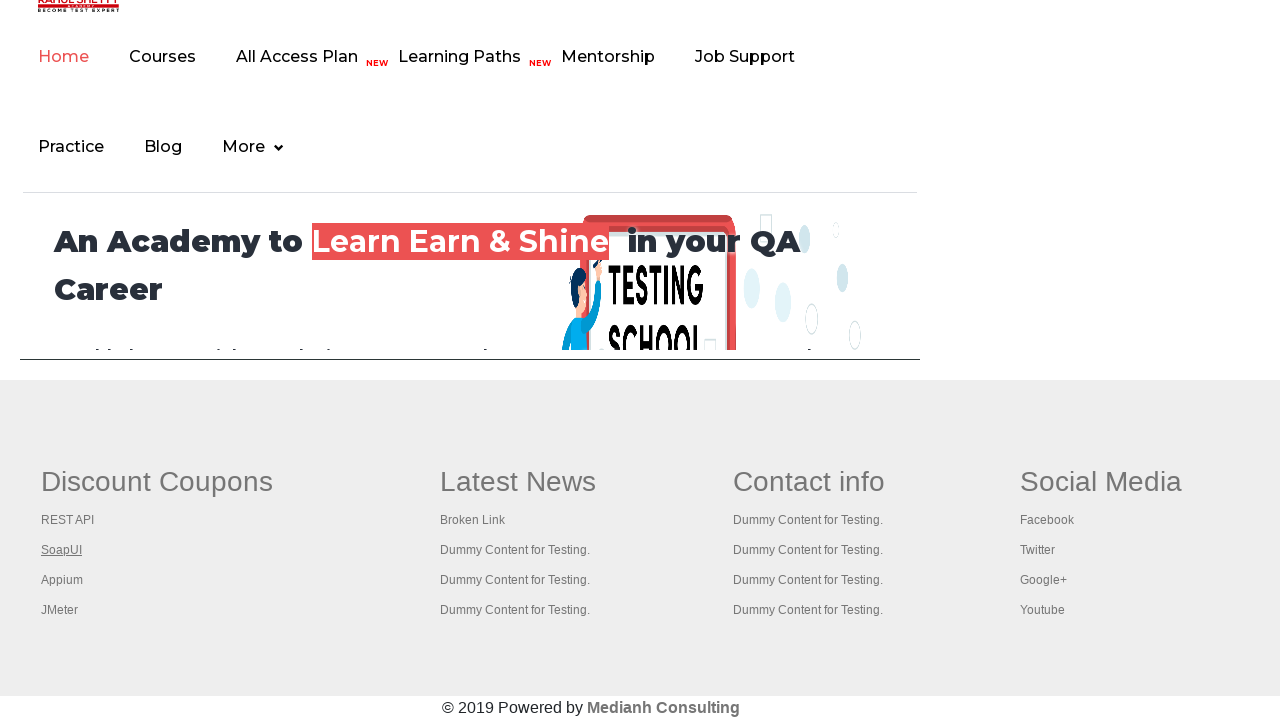

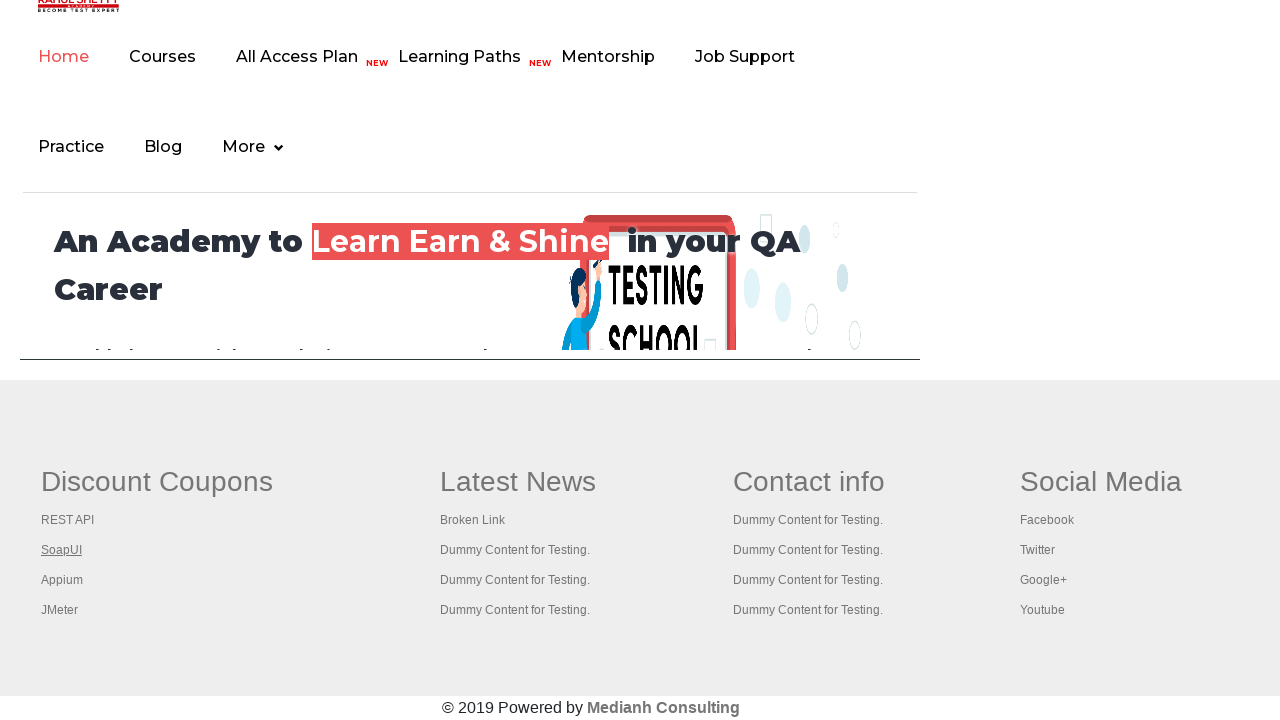